Tests drag and drop functionality by dragging element A to element B using element-to-element movement, then verifies the swap

Starting URL: https://the-internet.herokuapp.com/drag_and_drop

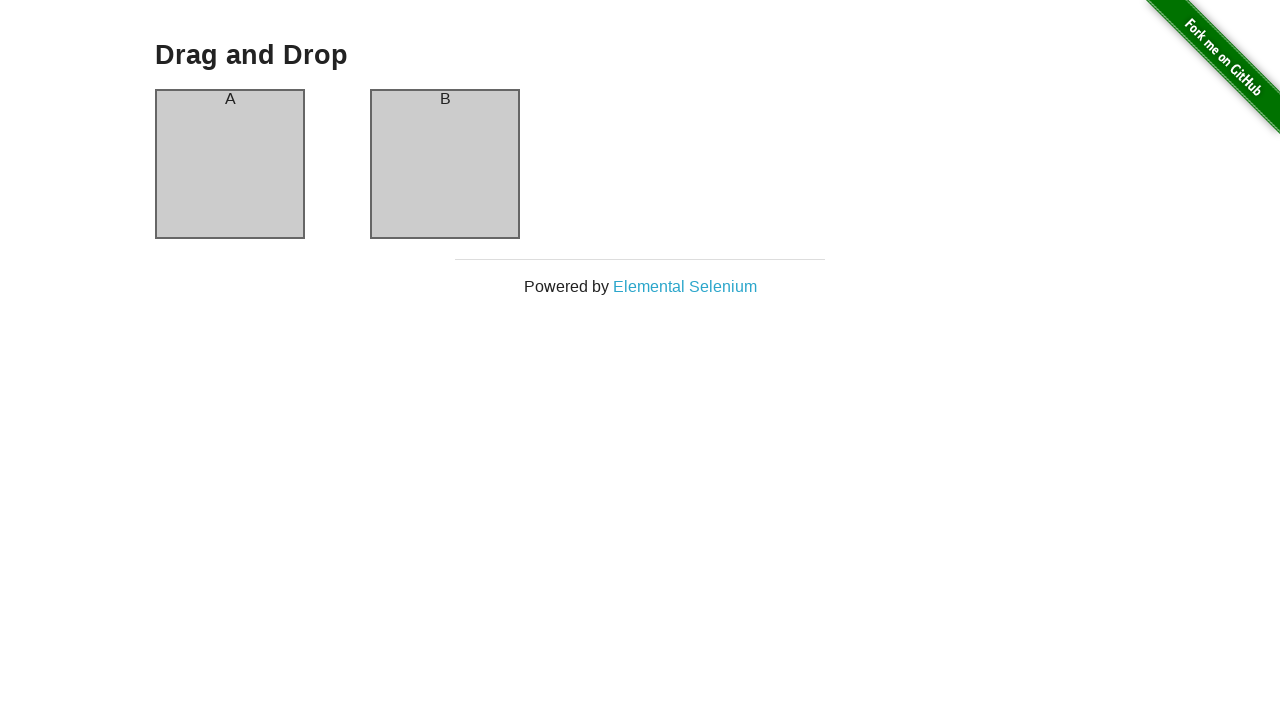

Located column A element
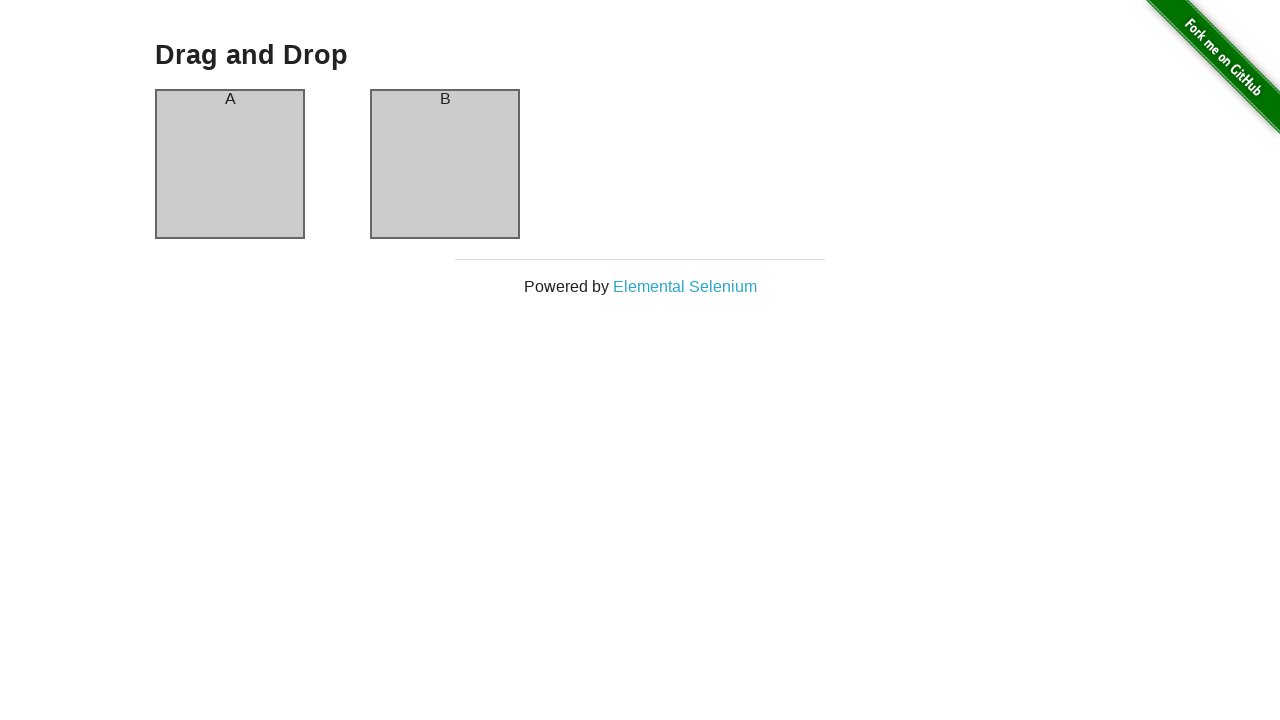

Located column B element
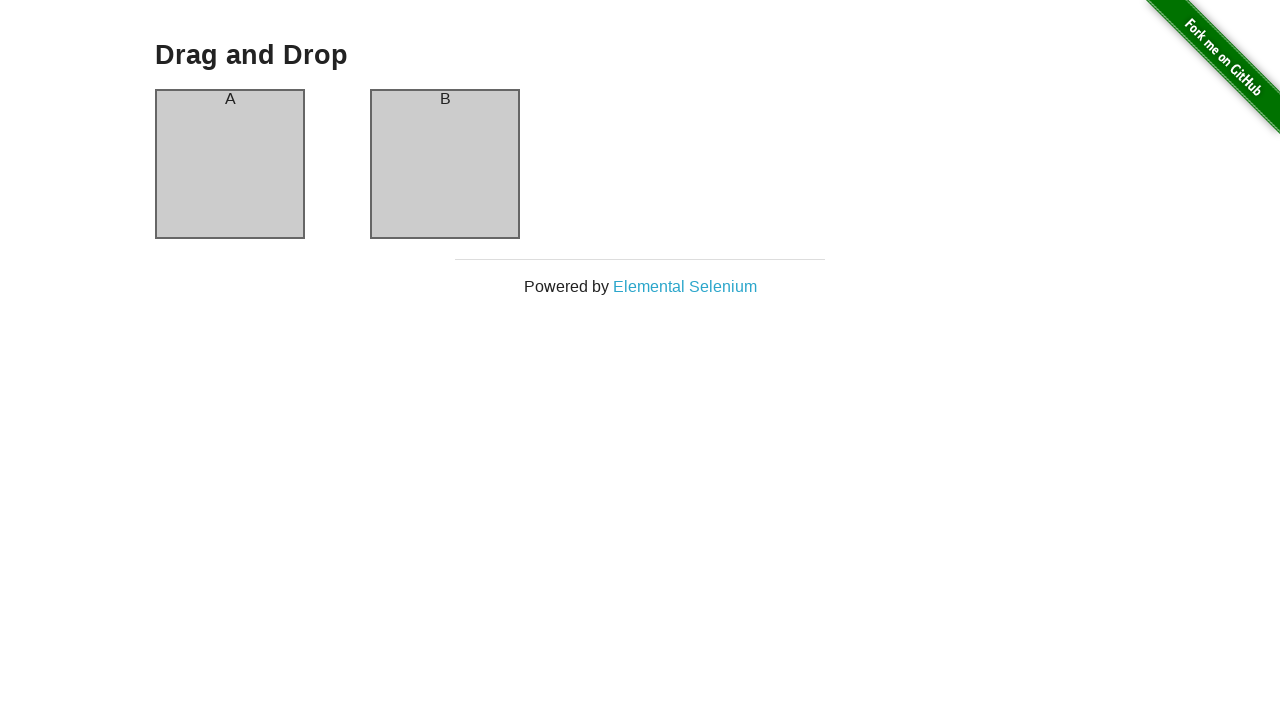

Retrieved bounding box coordinates for column A
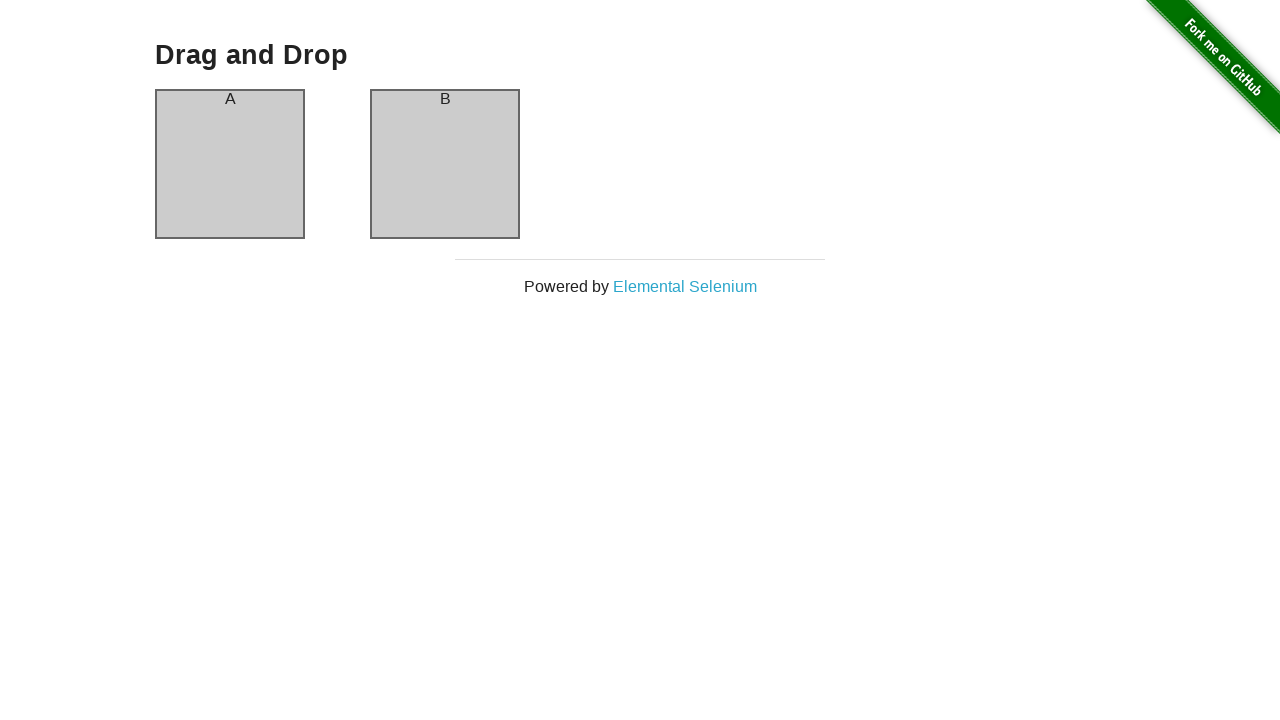

Retrieved bounding box coordinates for column B
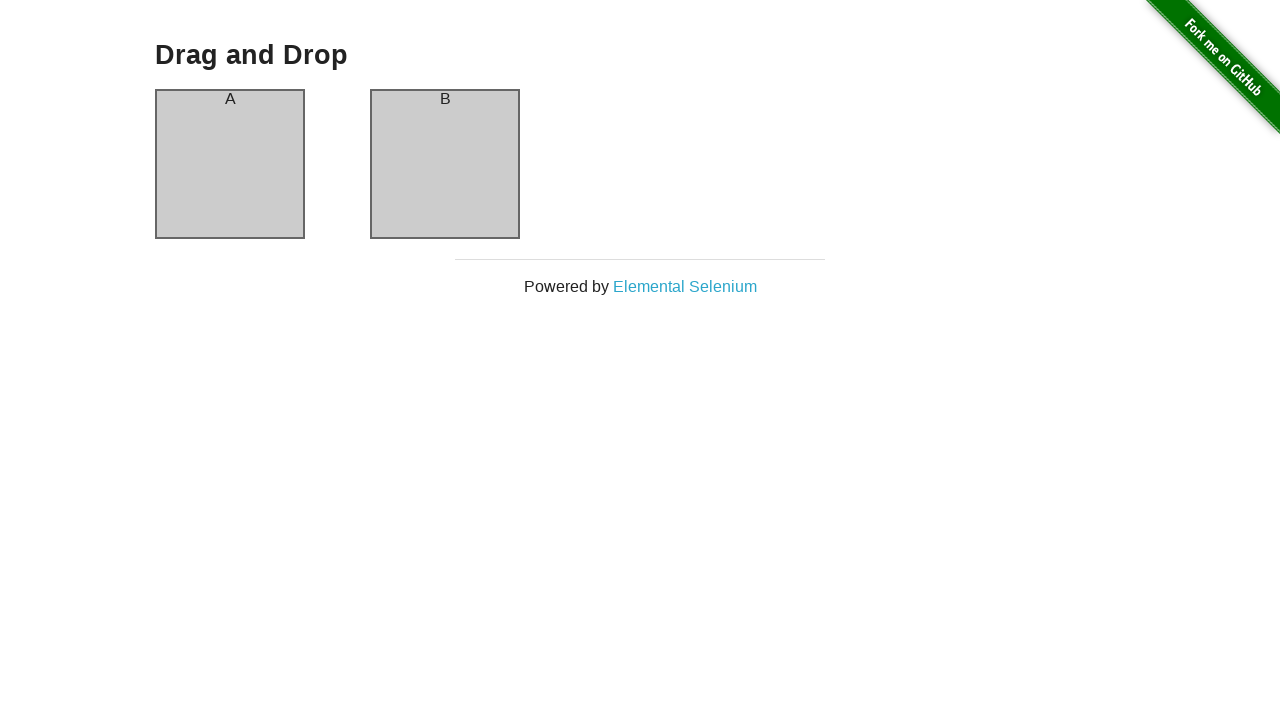

Moved mouse to center of column A at (230, 164)
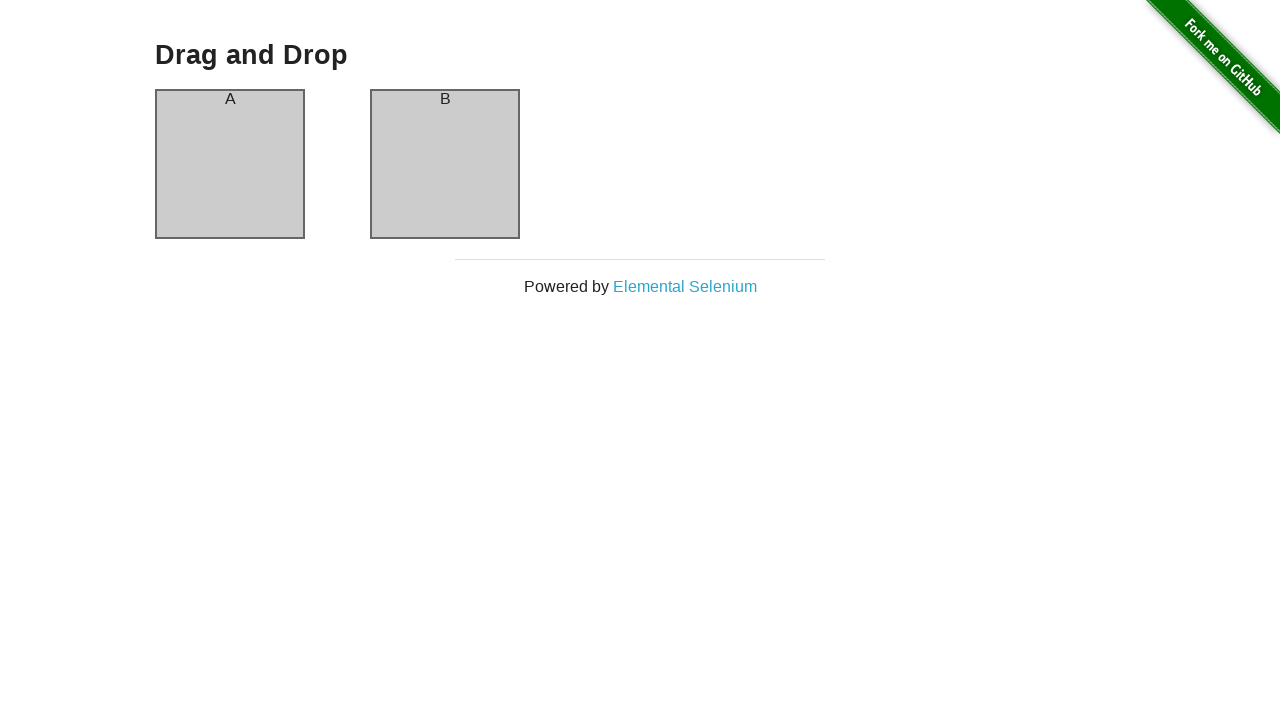

Pressed mouse button down on column A at (230, 164)
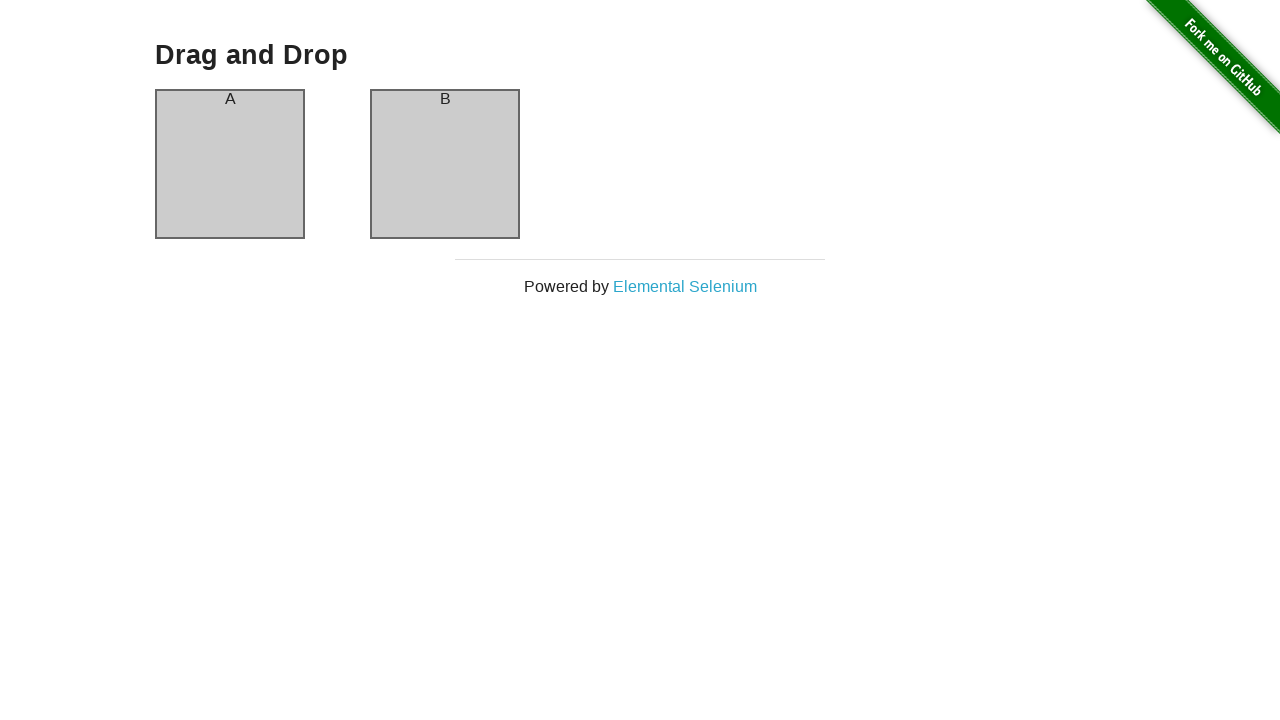

Dragged mouse to center of column B at (445, 164)
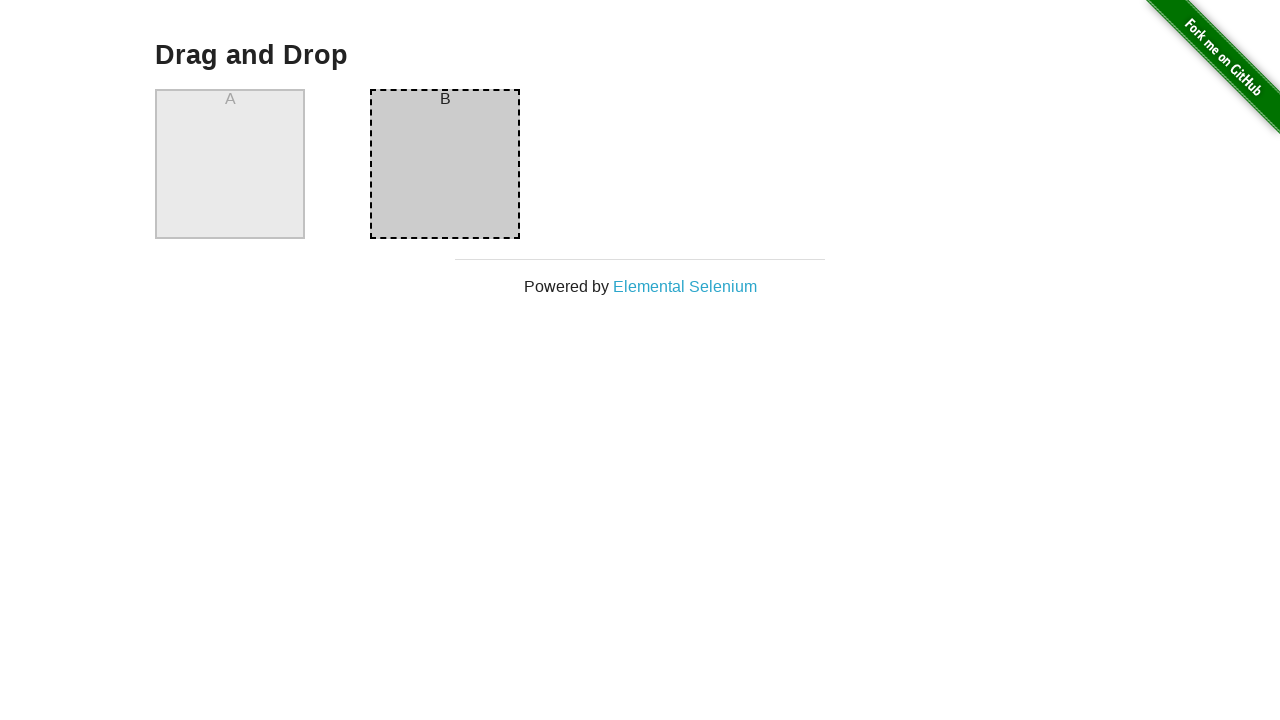

Released mouse button to complete drag and drop at (445, 164)
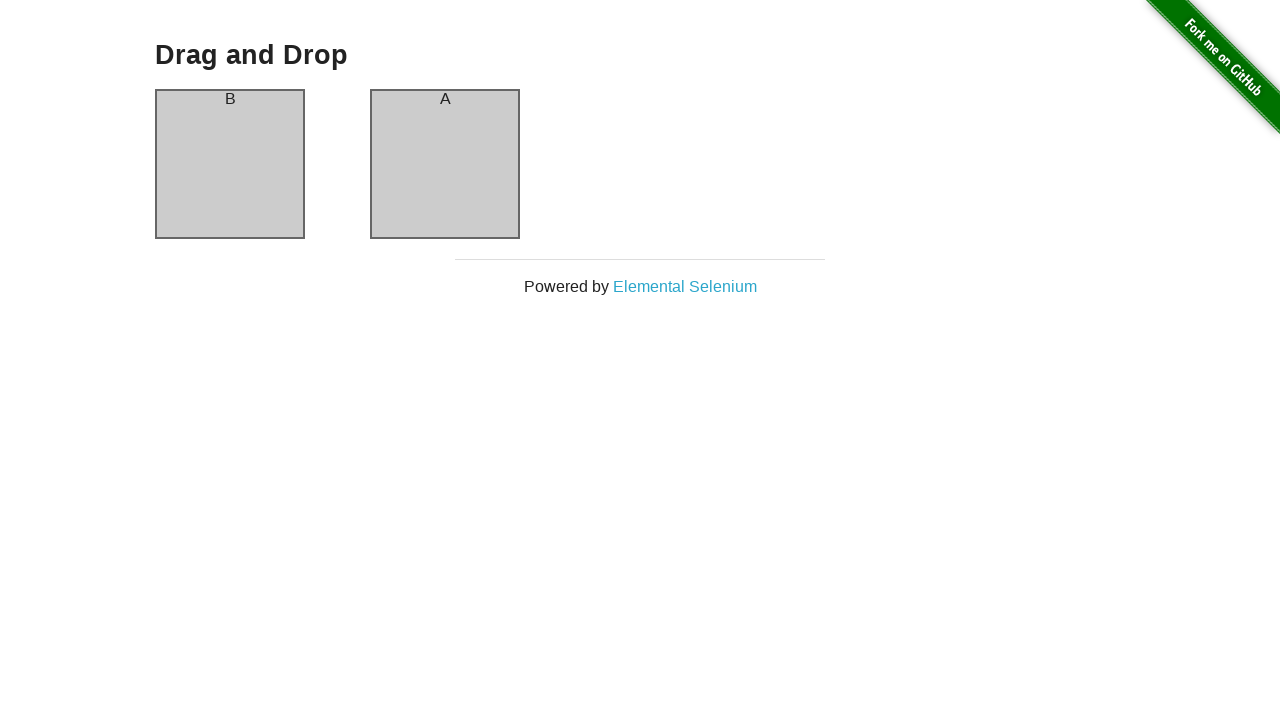

Verified column A header now displays 'B'
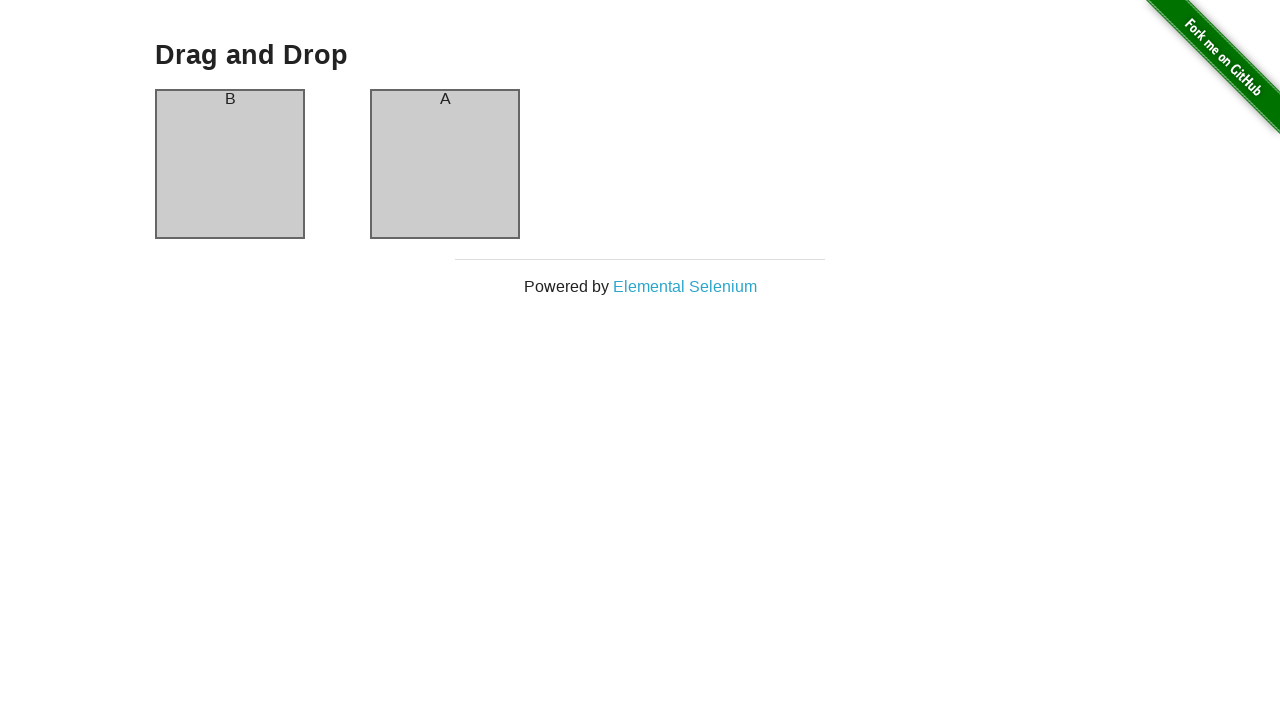

Verified column B header now displays 'A' - drag and drop successful
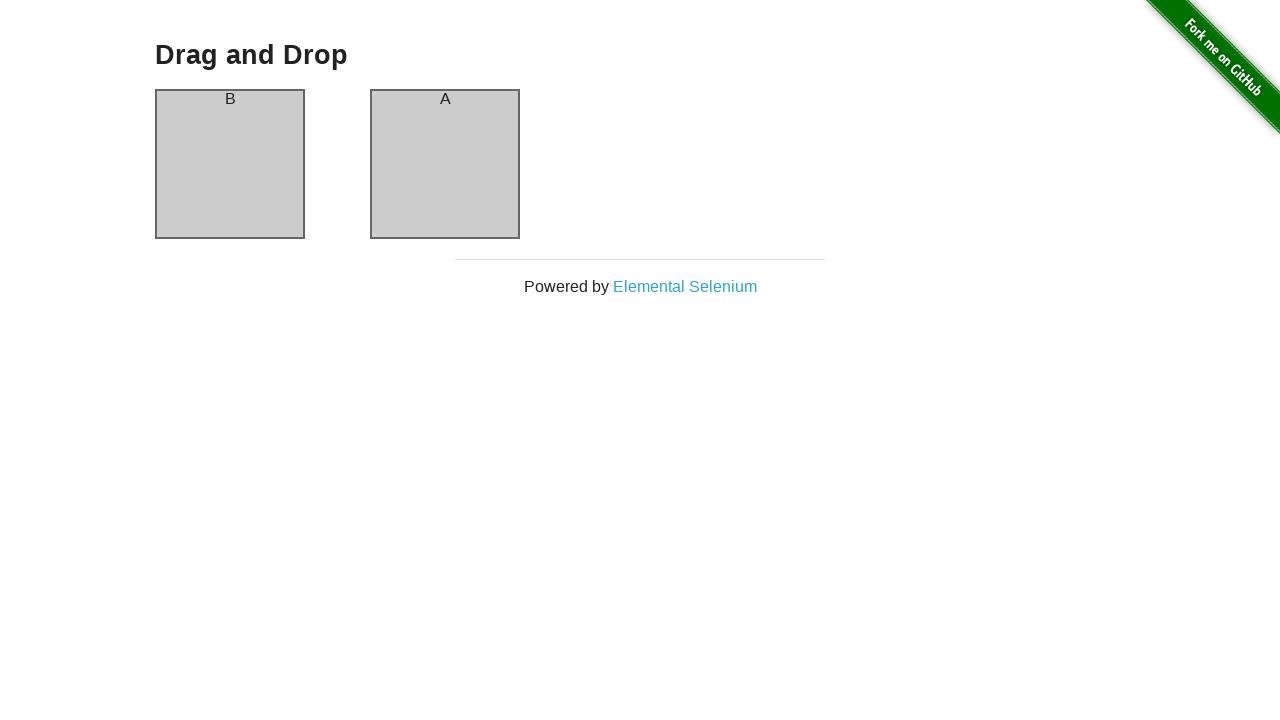

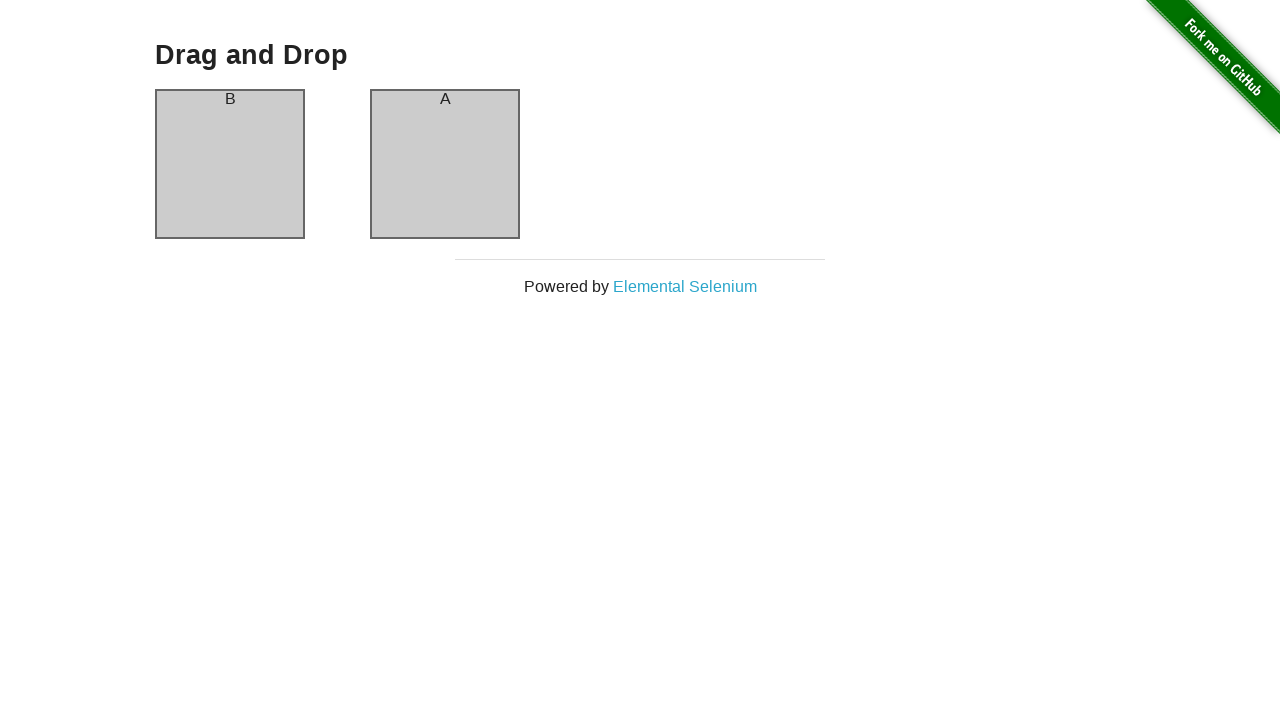